Tests all radio buttons by iterating through and clicking each one

Starting URL: https://rahulshettyacademy.com/AutomationPractice/

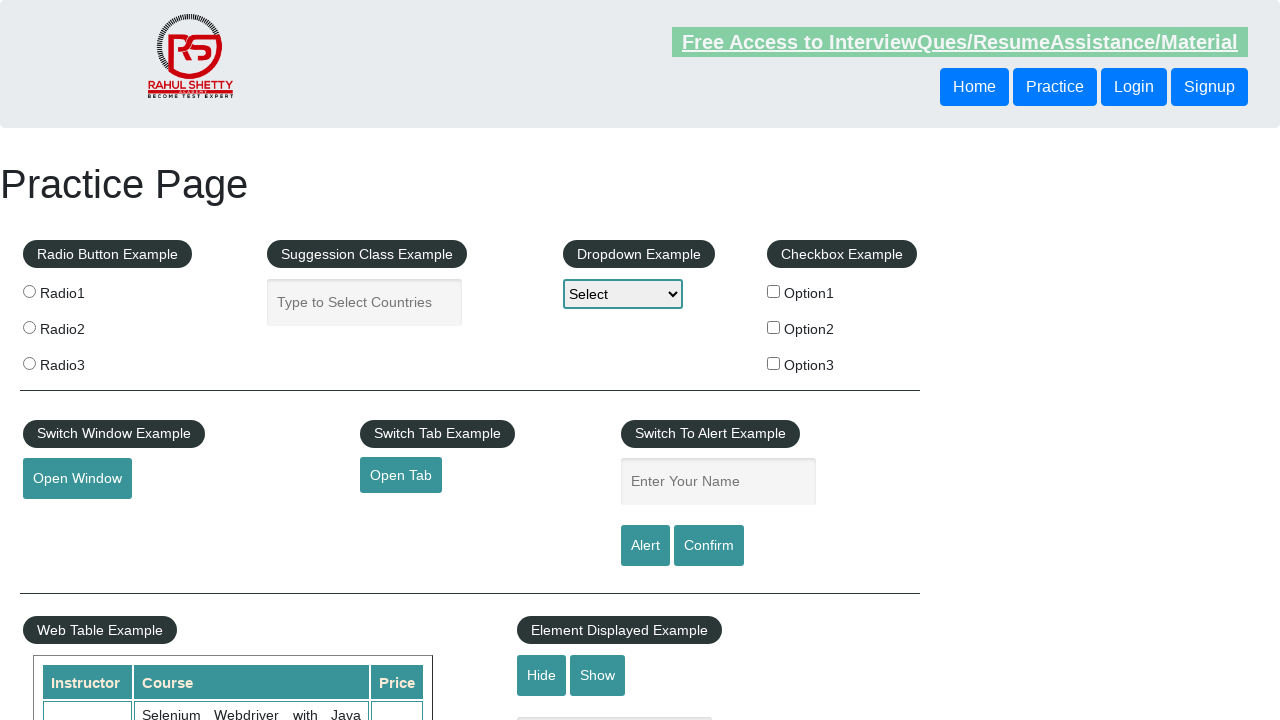

Navigated to https://rahulshettyacademy.com/AutomationPractice/
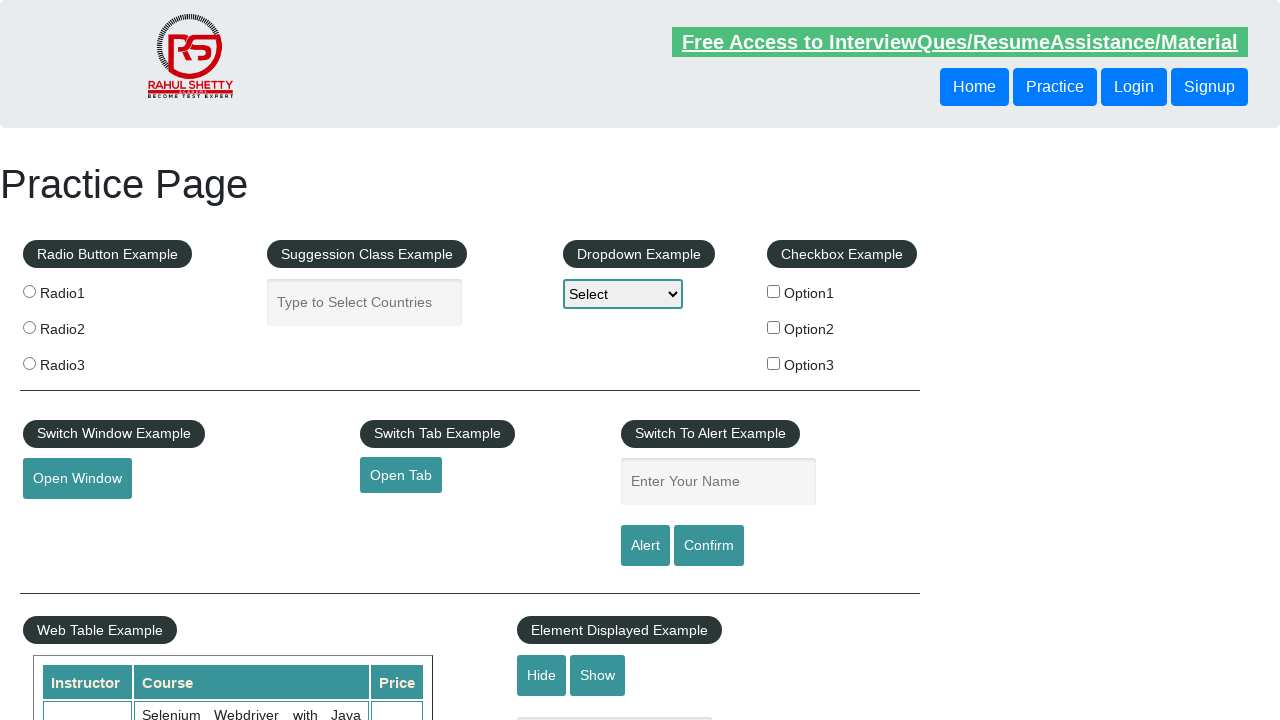

Located all radio buttons on the page
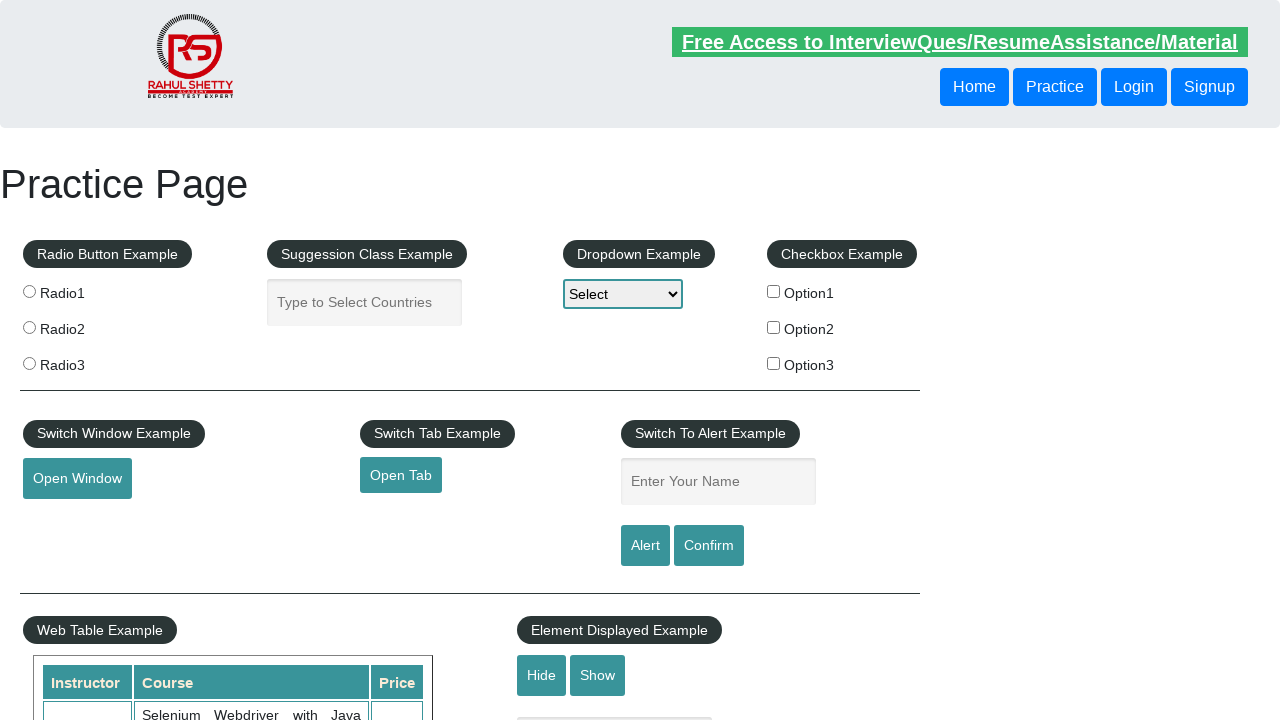

Clicked radio button at index 1 at (29, 327) on xpath=//input[@name='radioButton'] >> nth=1
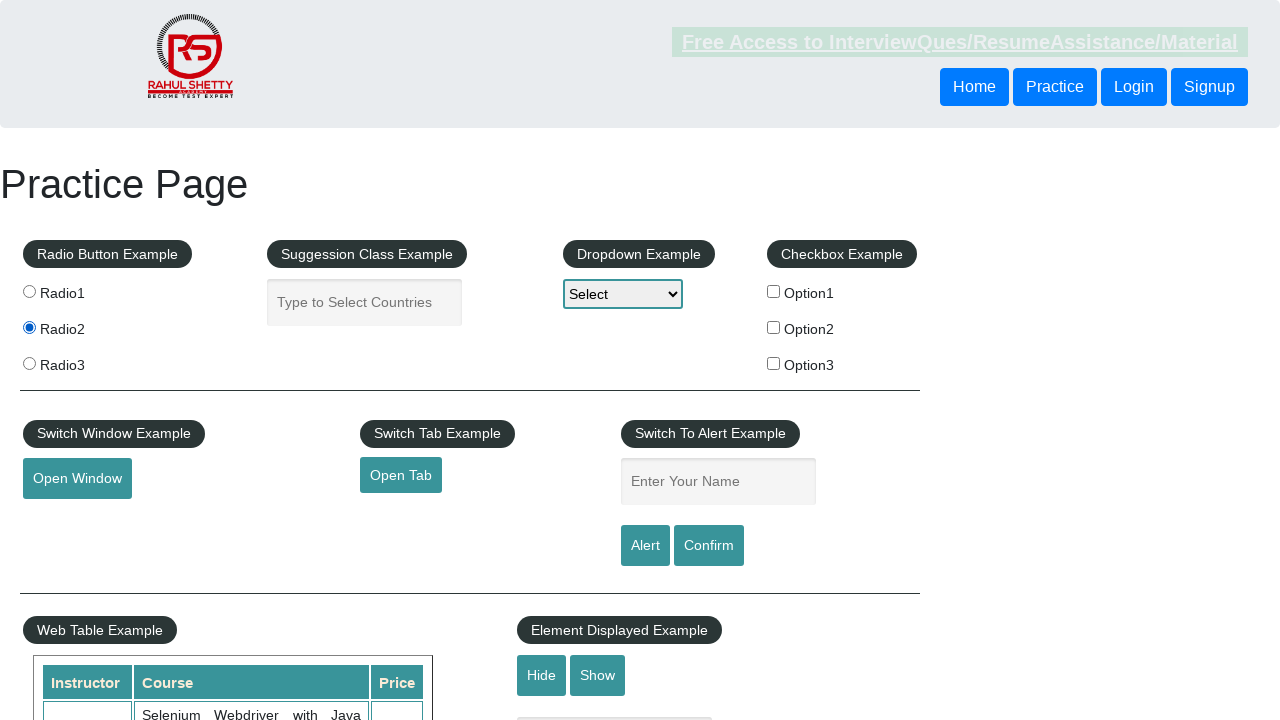

Clicked radio button at index 2 at (29, 363) on xpath=//input[@name='radioButton'] >> nth=2
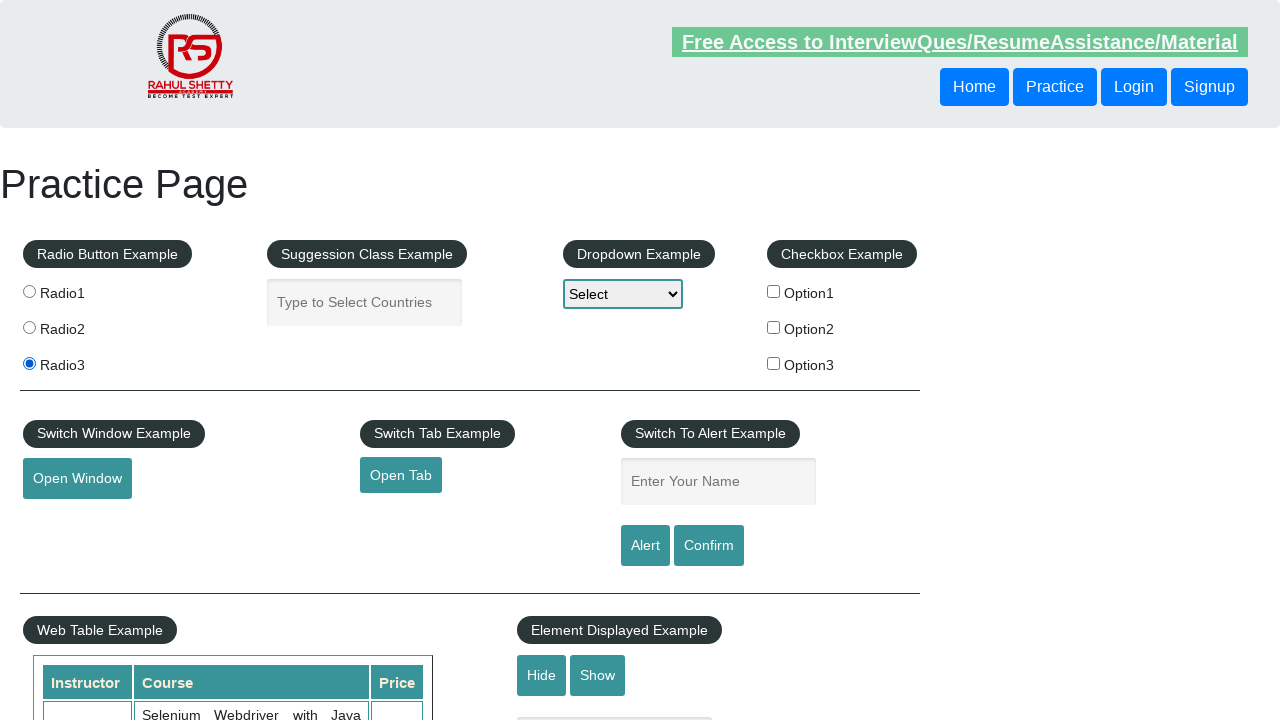

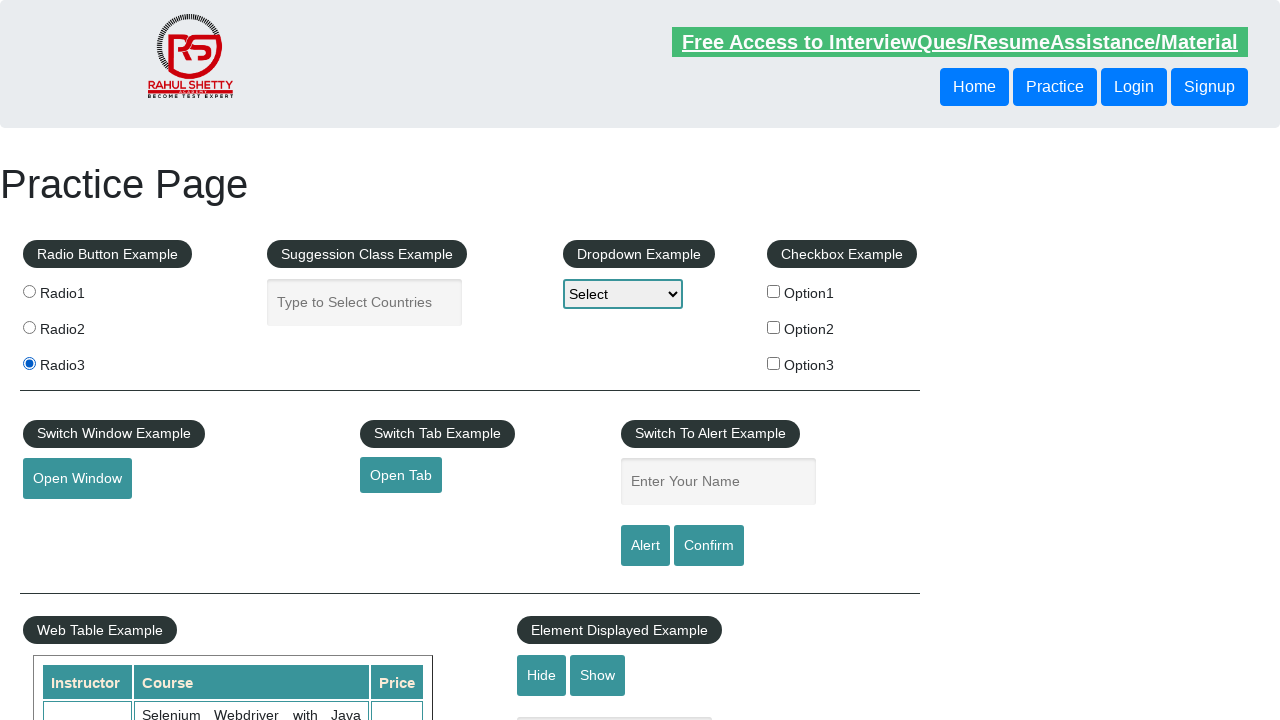